Tests the Unix timestamp converter by entering a timestamp value and clicking the convert button to see the human-readable date/time result.

Starting URL: https://www.unixtimestamp.com/

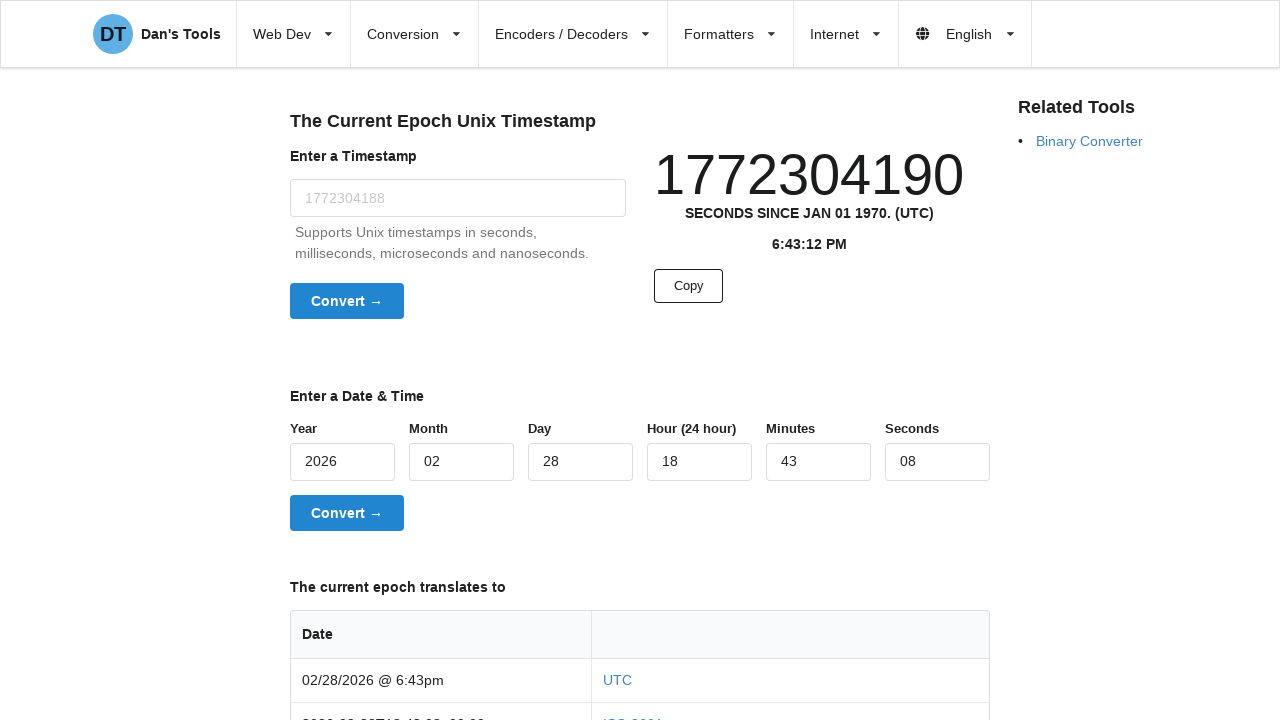

Filled timestamp input field with '1705312800' on input#timestamp
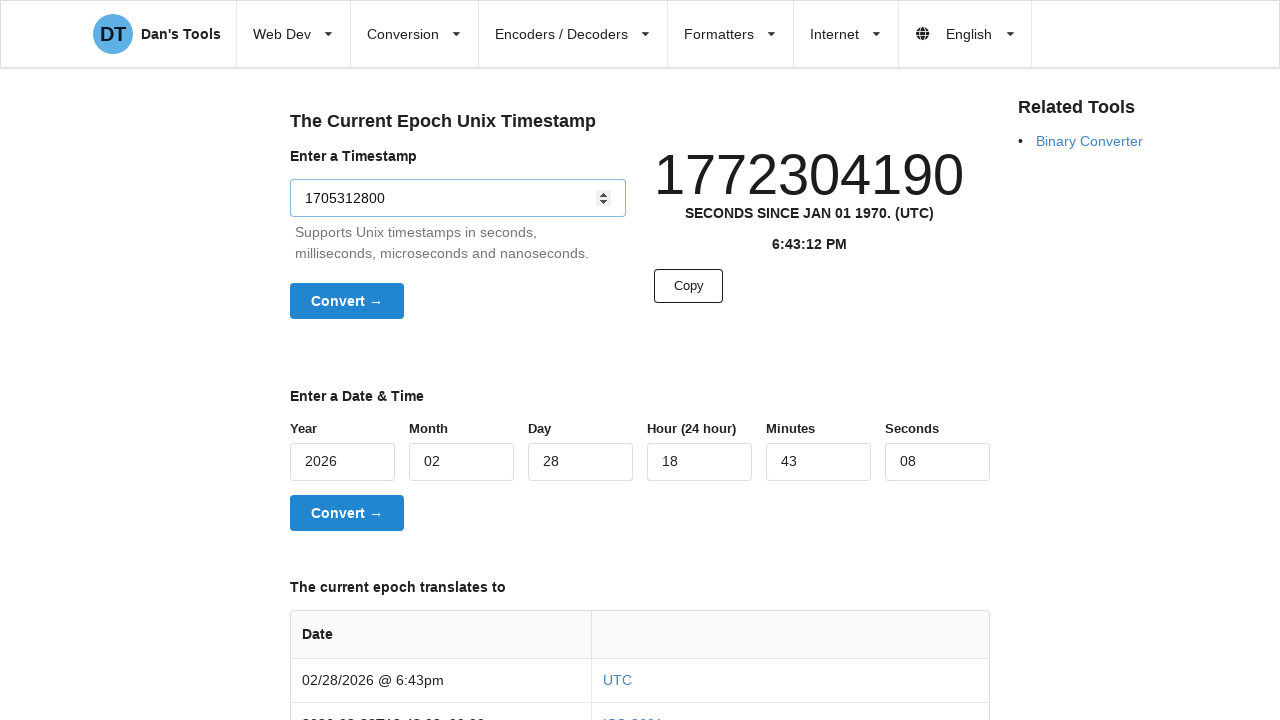

Clicked convert button to convert Unix timestamp at (347, 301) on div.ui.form button.ui.primary.button
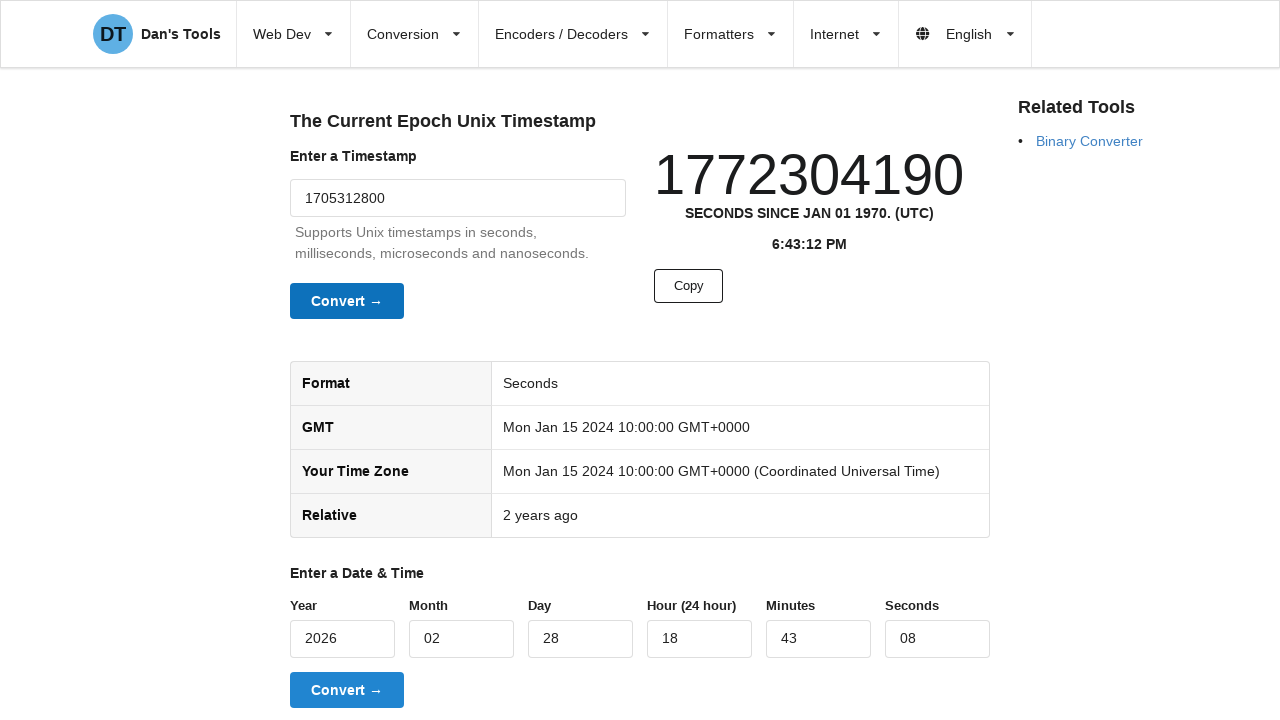

Results table loaded with human-readable date/time conversion
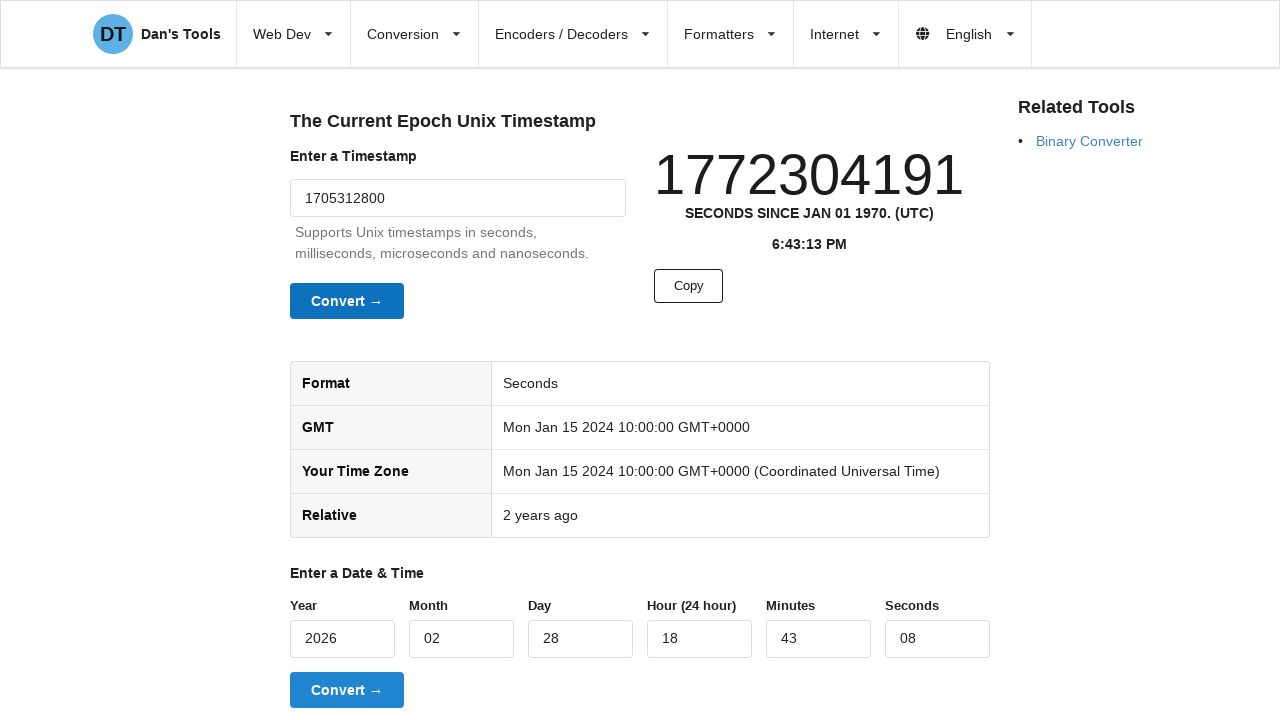

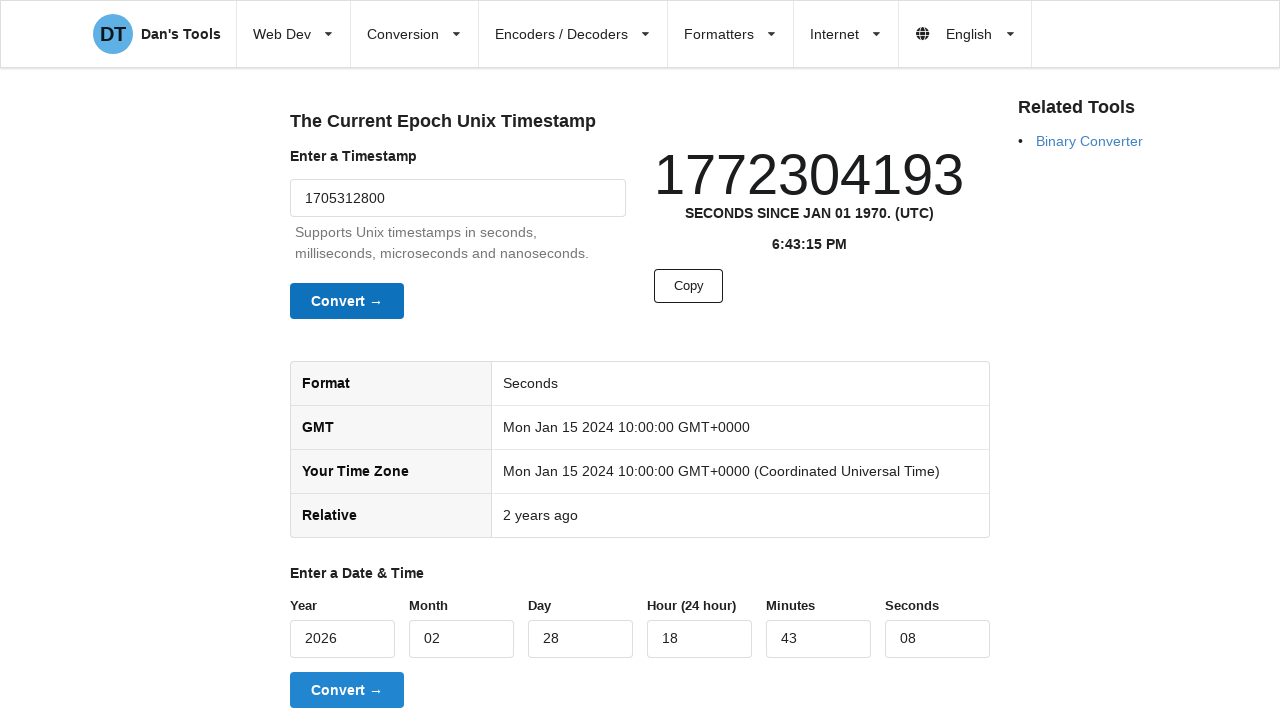